Tests that the Clear completed button is hidden when there are no completed items

Starting URL: https://demo.playwright.dev/todomvc

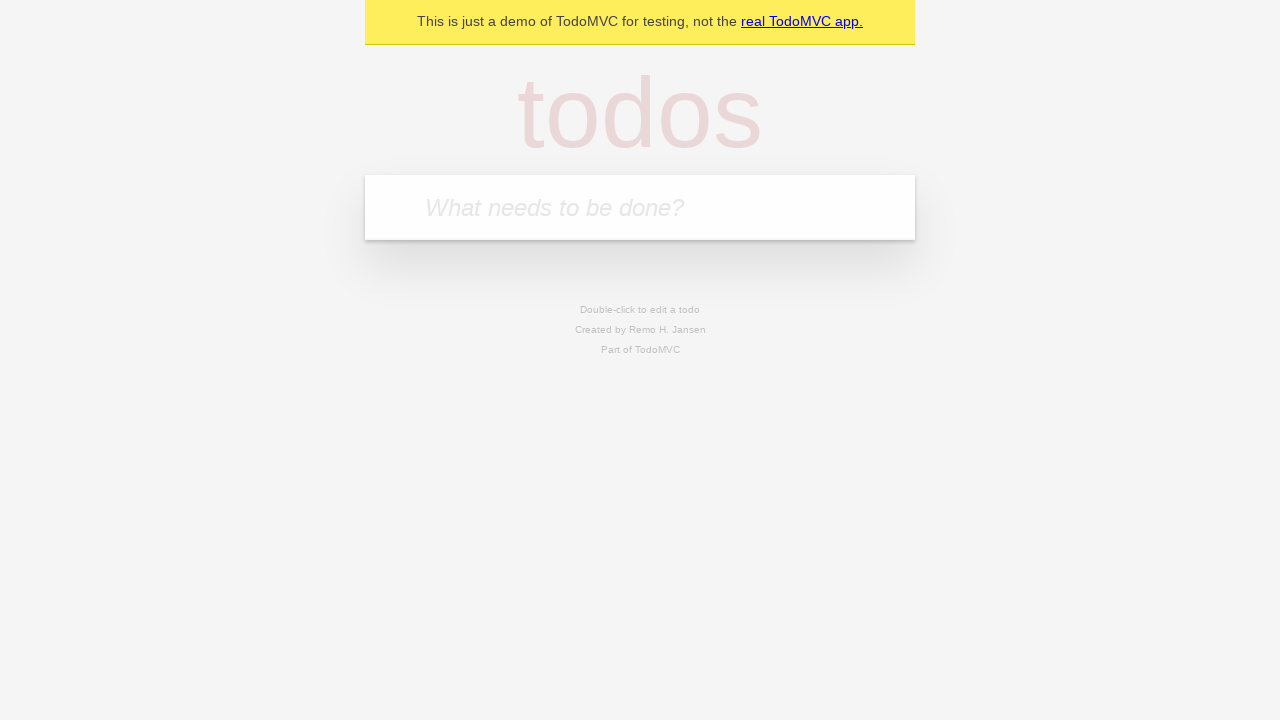

Filled new todo input with 'buy some cheese' on .new-todo
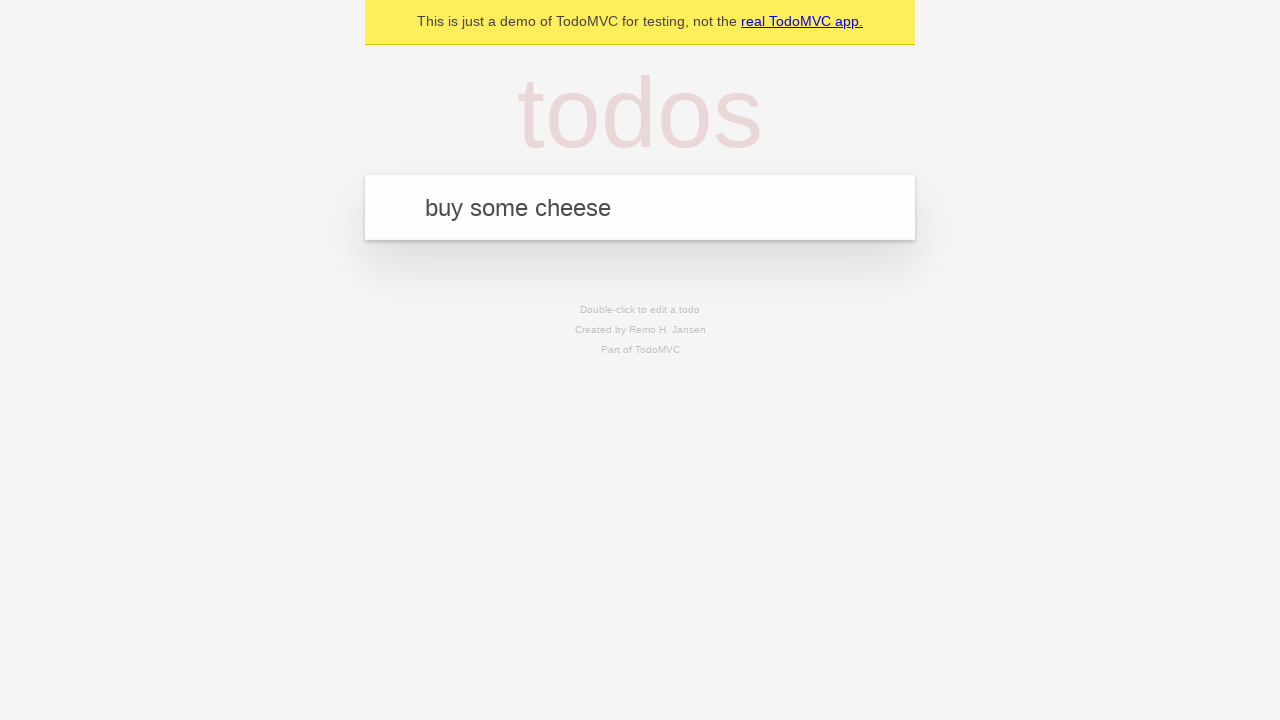

Pressed Enter to create first todo on .new-todo
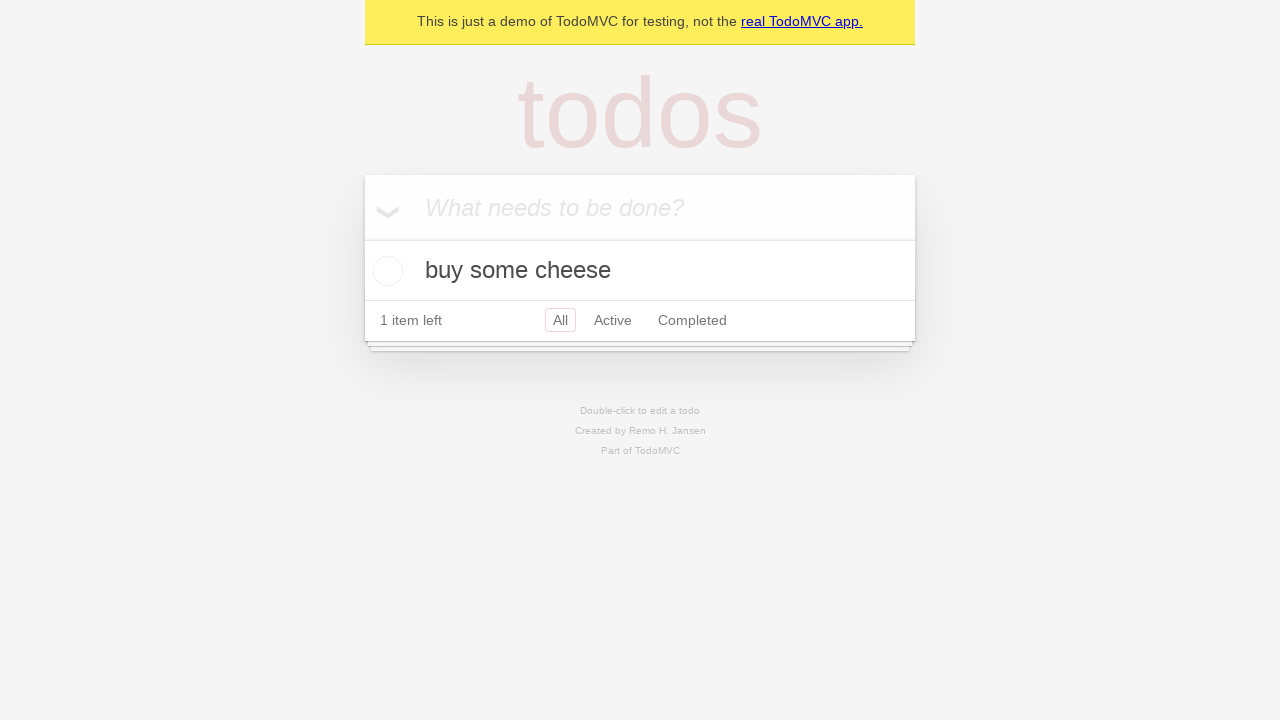

Filled new todo input with 'feed the cat' on .new-todo
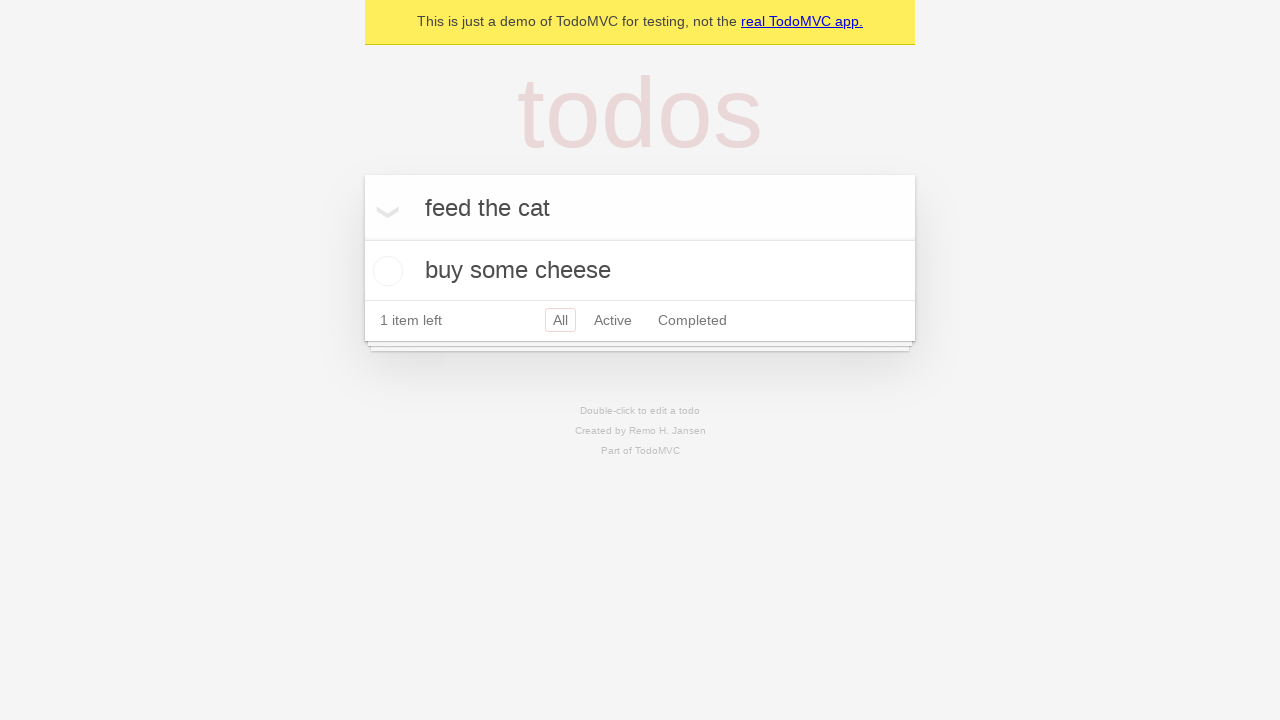

Pressed Enter to create second todo on .new-todo
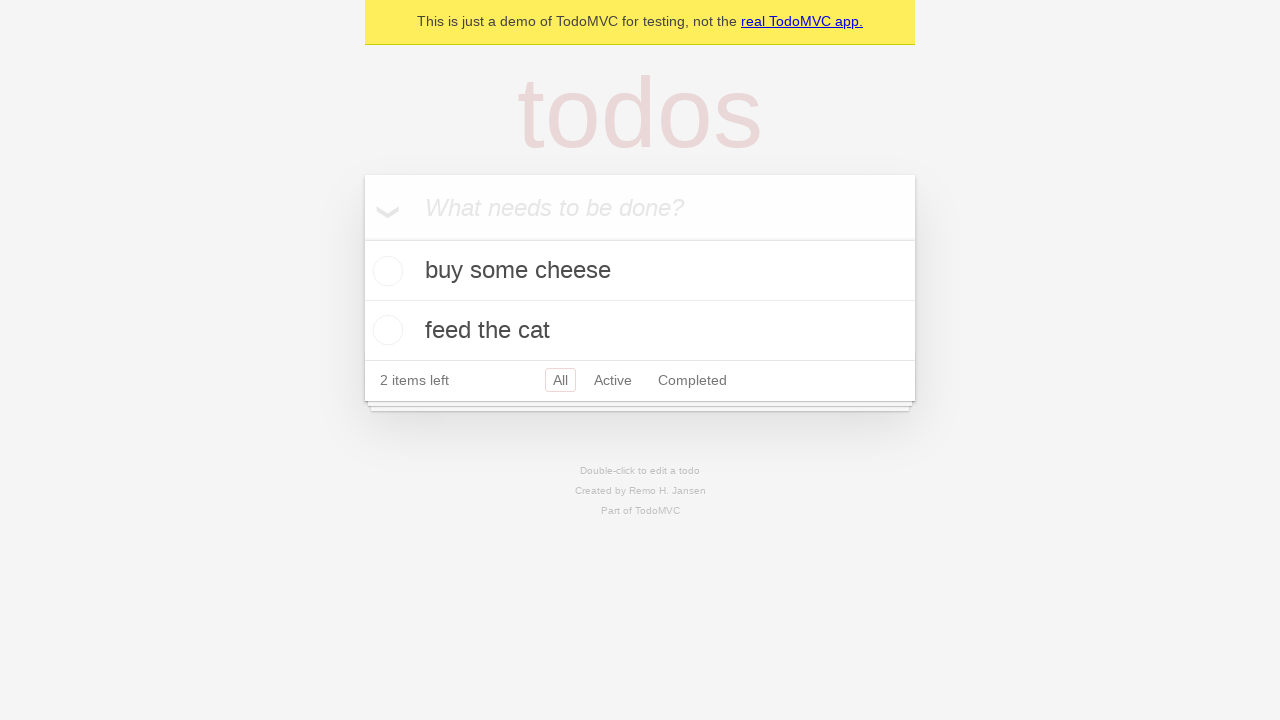

Filled new todo input with 'book a doctors appointment' on .new-todo
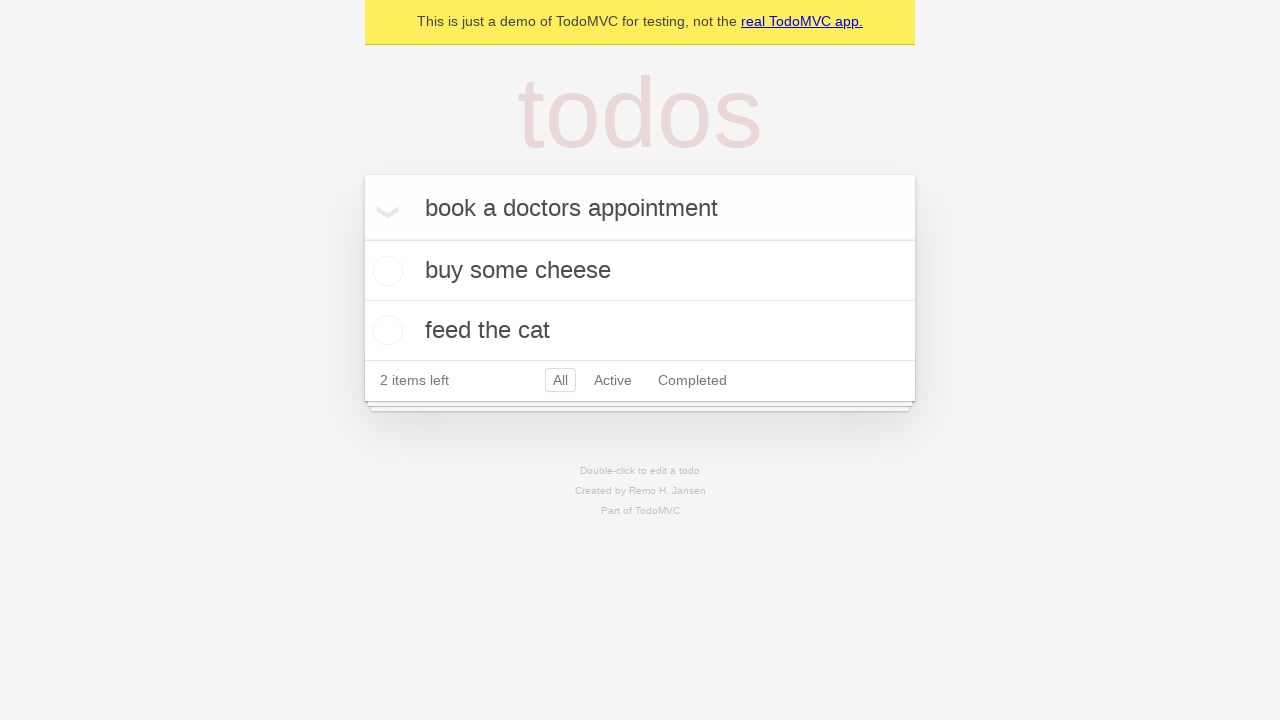

Pressed Enter to create third todo on .new-todo
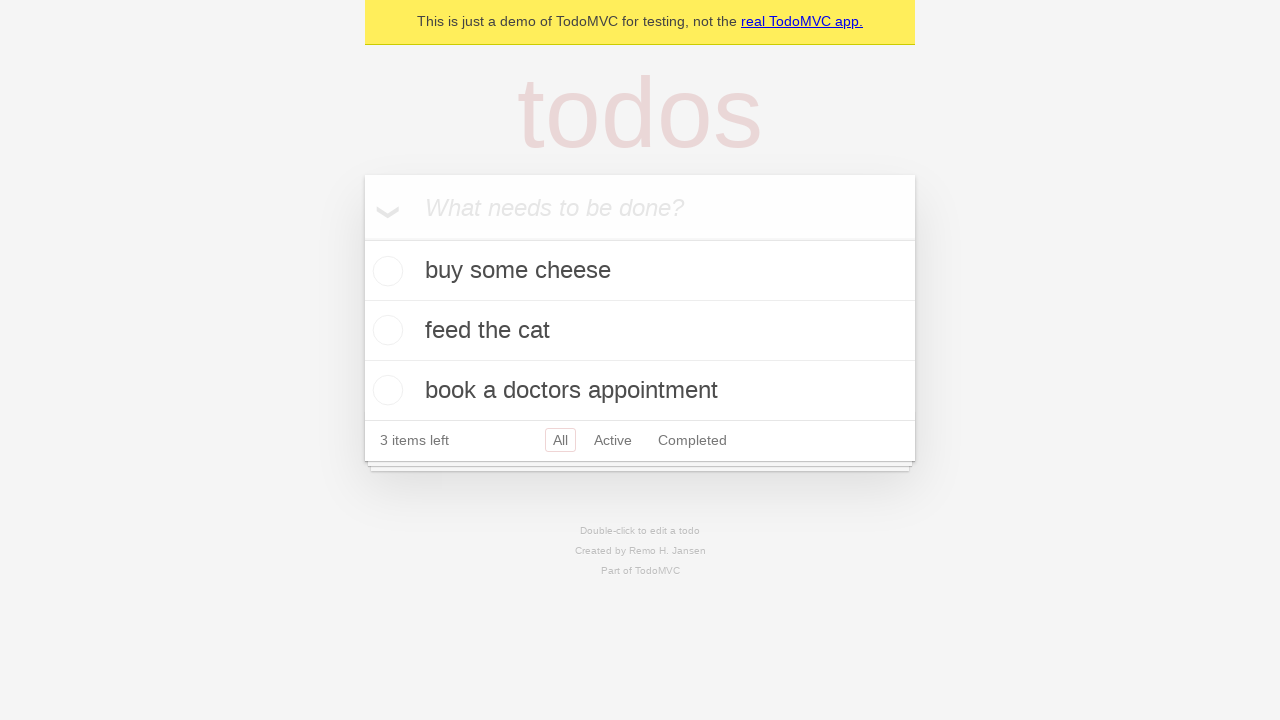

Checked first todo as completed at (385, 271) on .todo-list li .toggle >> nth=0
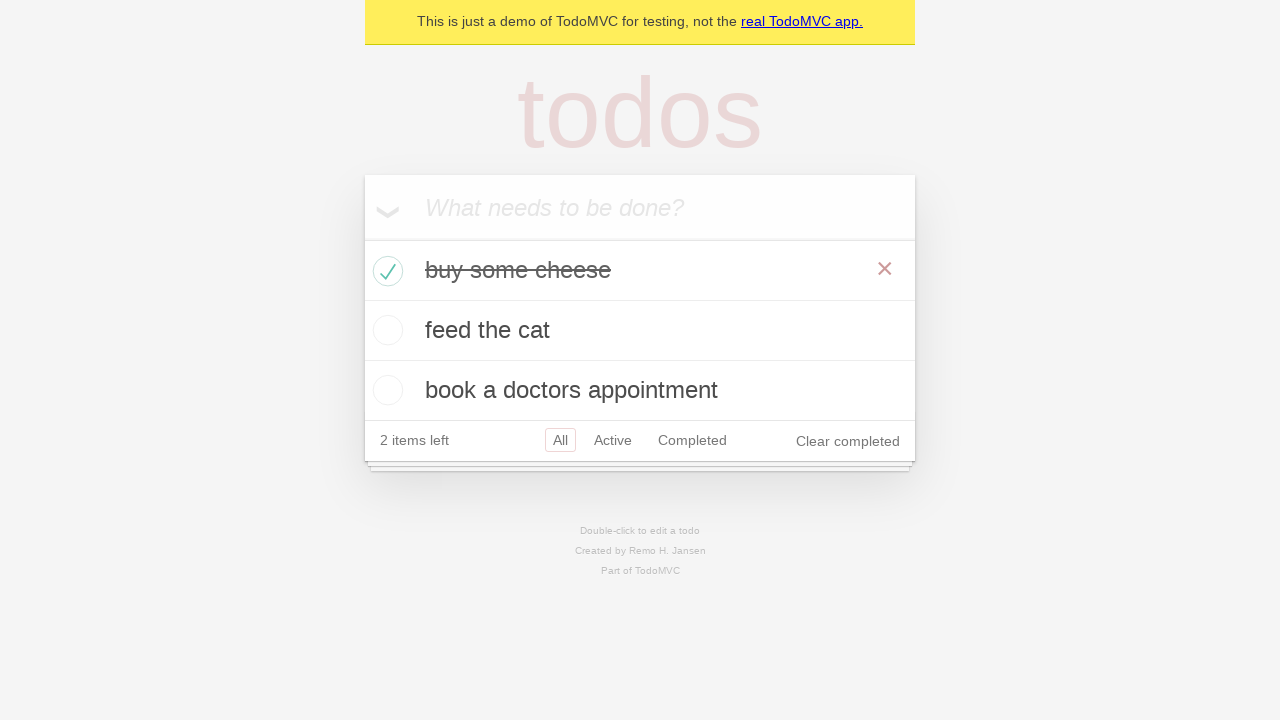

Clicked Clear completed button at (848, 441) on .clear-completed
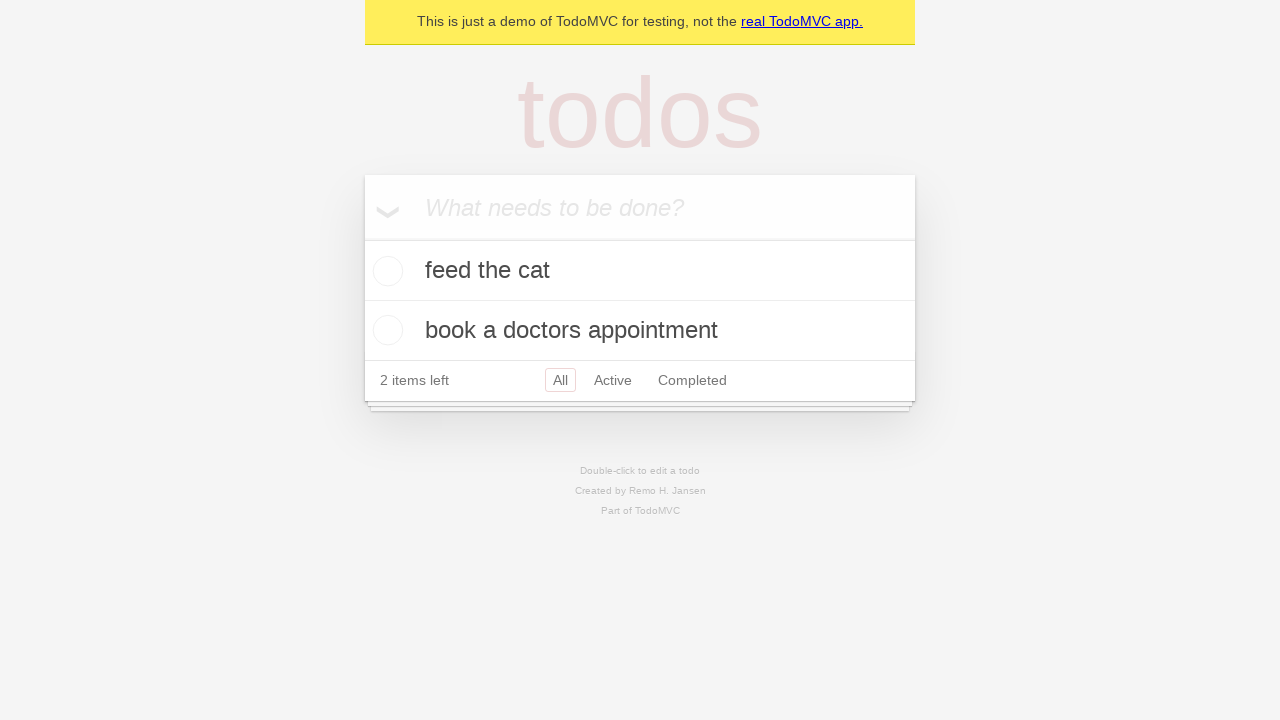

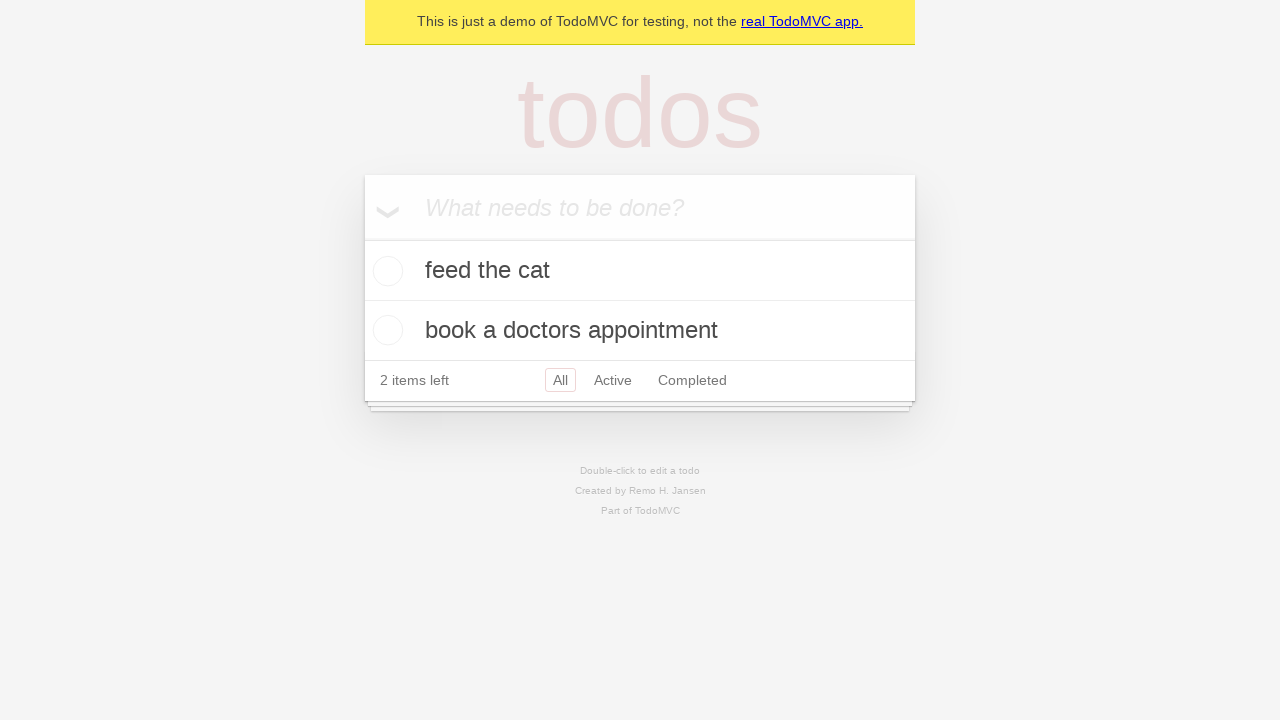